Tests that the BC field accepts decimal numbers by entering triangle side values including a decimal number and verifying the result message

Starting URL: https://do.tusur.ru/qa-test2/

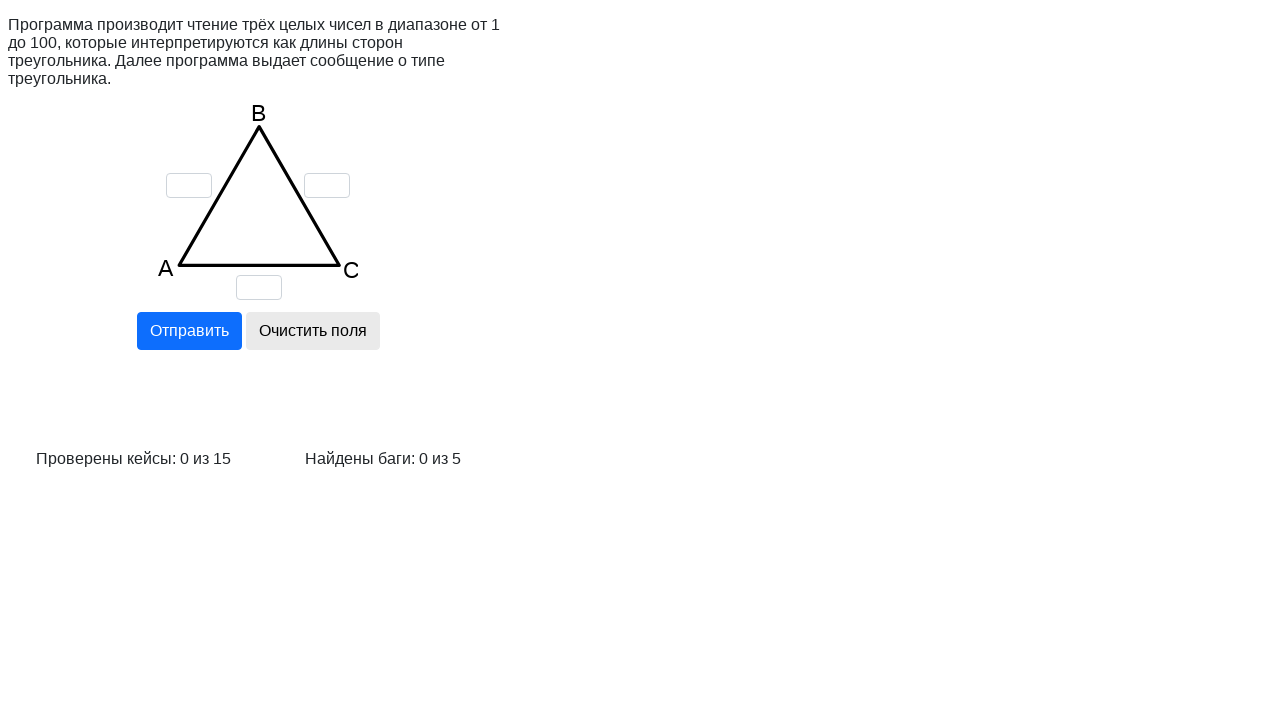

Cleared input field 'a' on input[name='a']
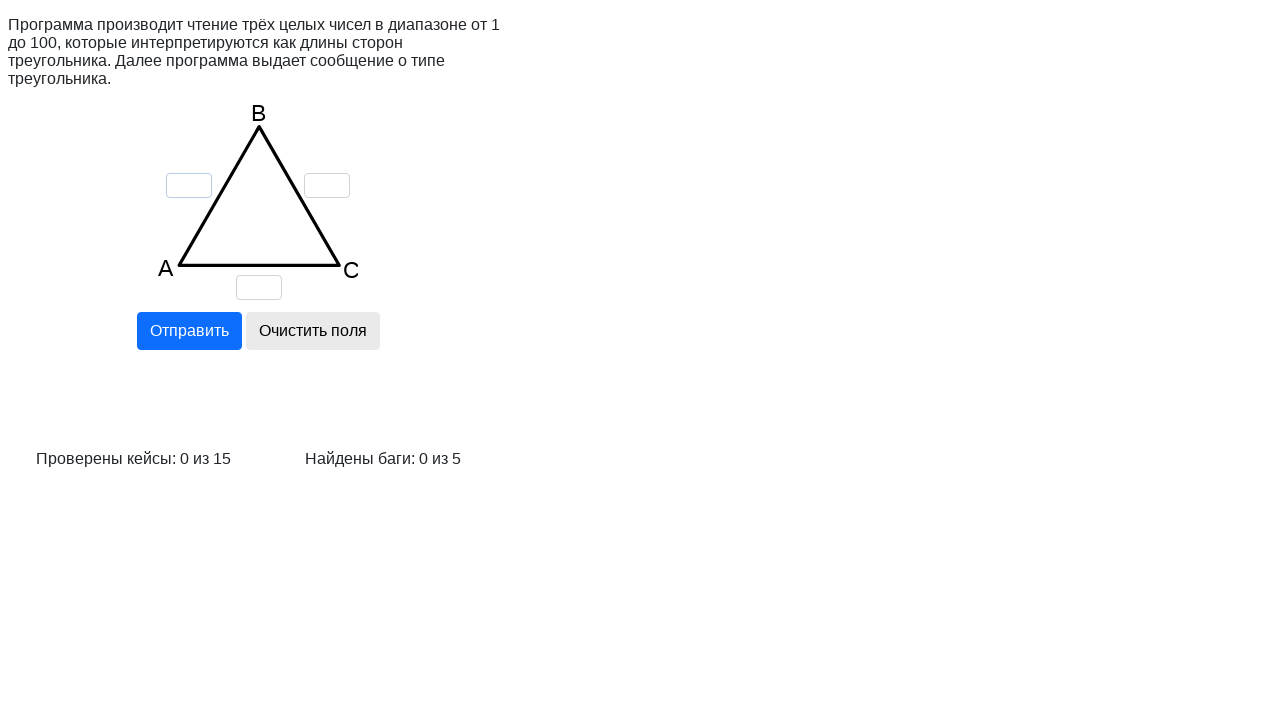

Cleared input field 'b' on input[name='b']
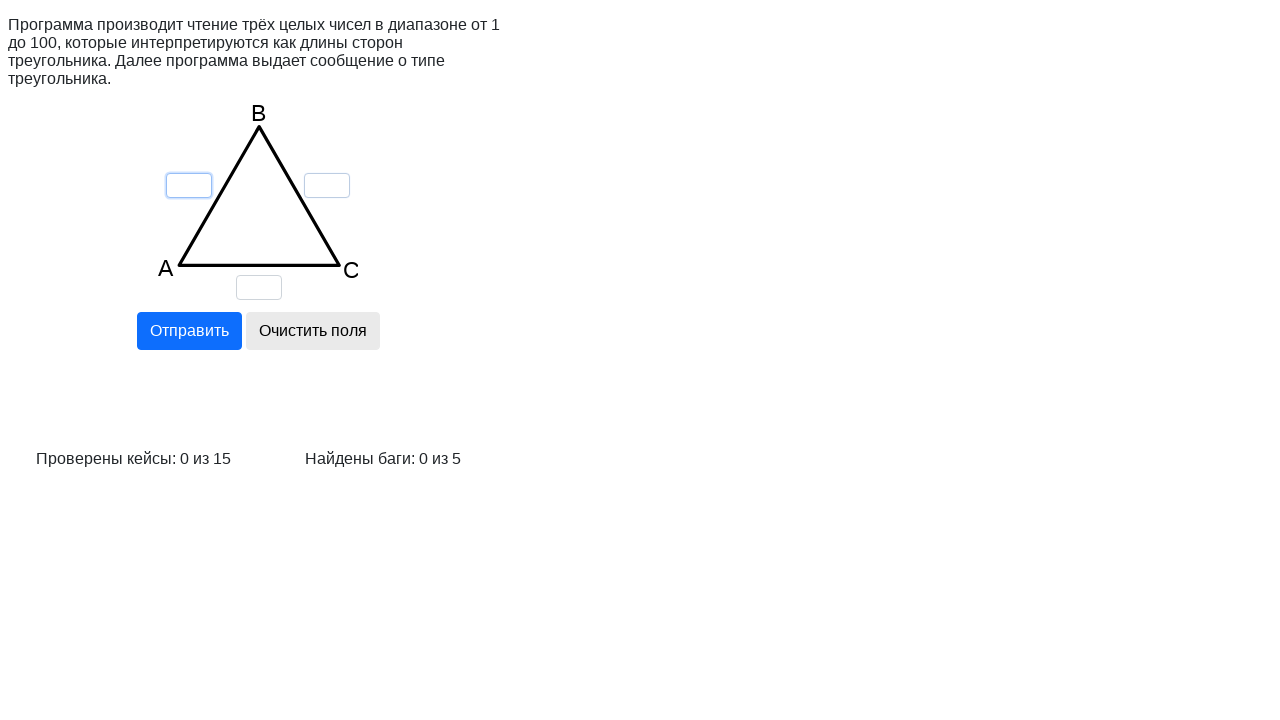

Cleared input field 'c' on input[name='c']
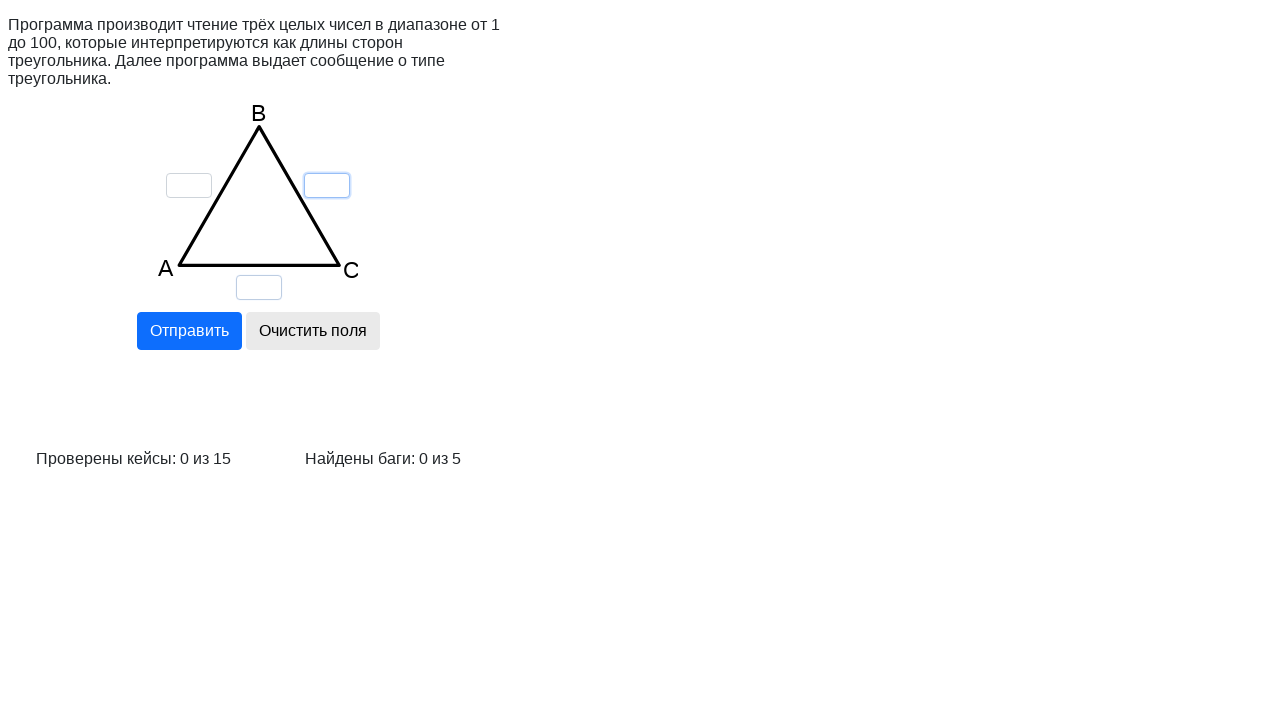

Entered triangle side value '10' in field 'a' on input[name='a']
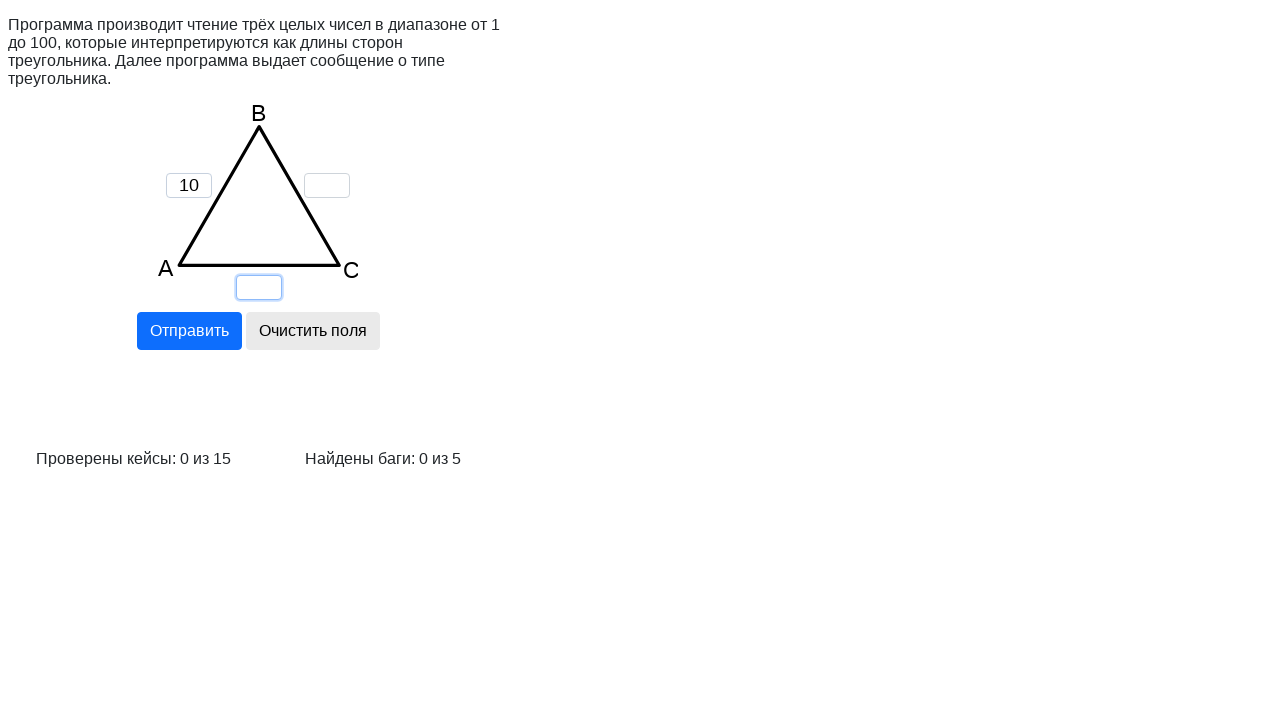

Entered decimal triangle side value '6,5' in field 'b' on input[name='b']
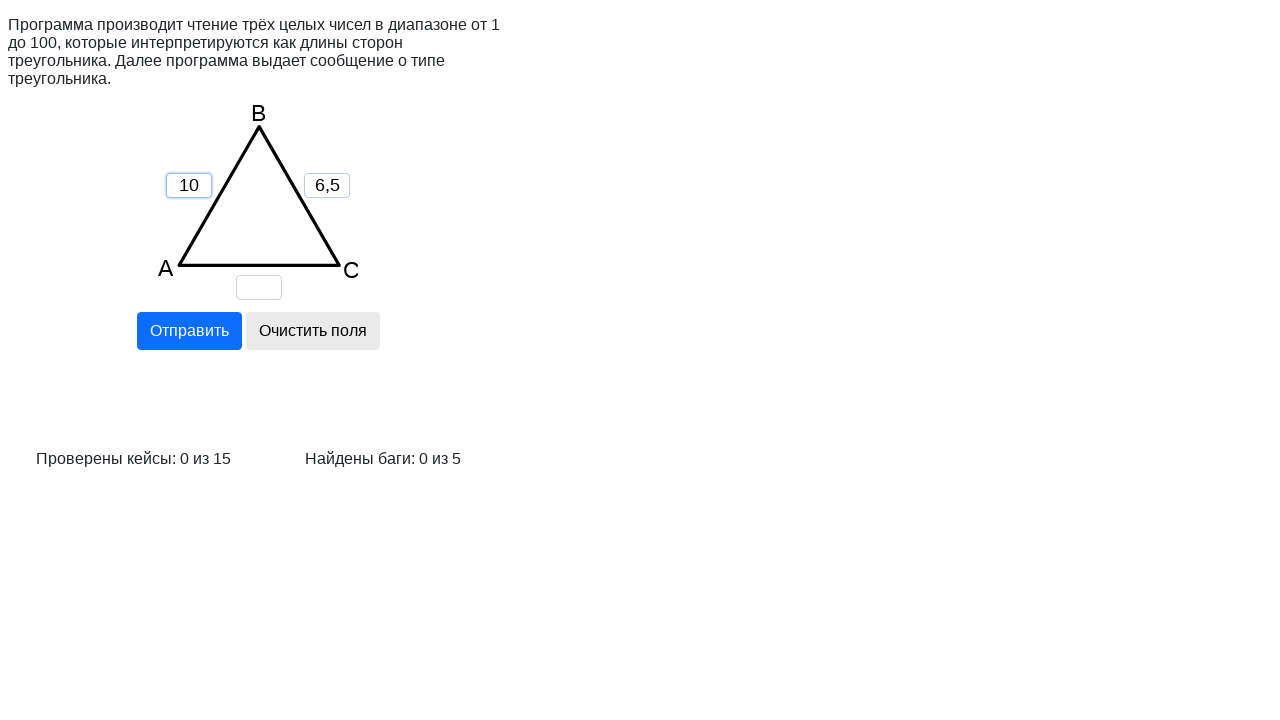

Entered triangle side value '7' in field 'c' on input[name='c']
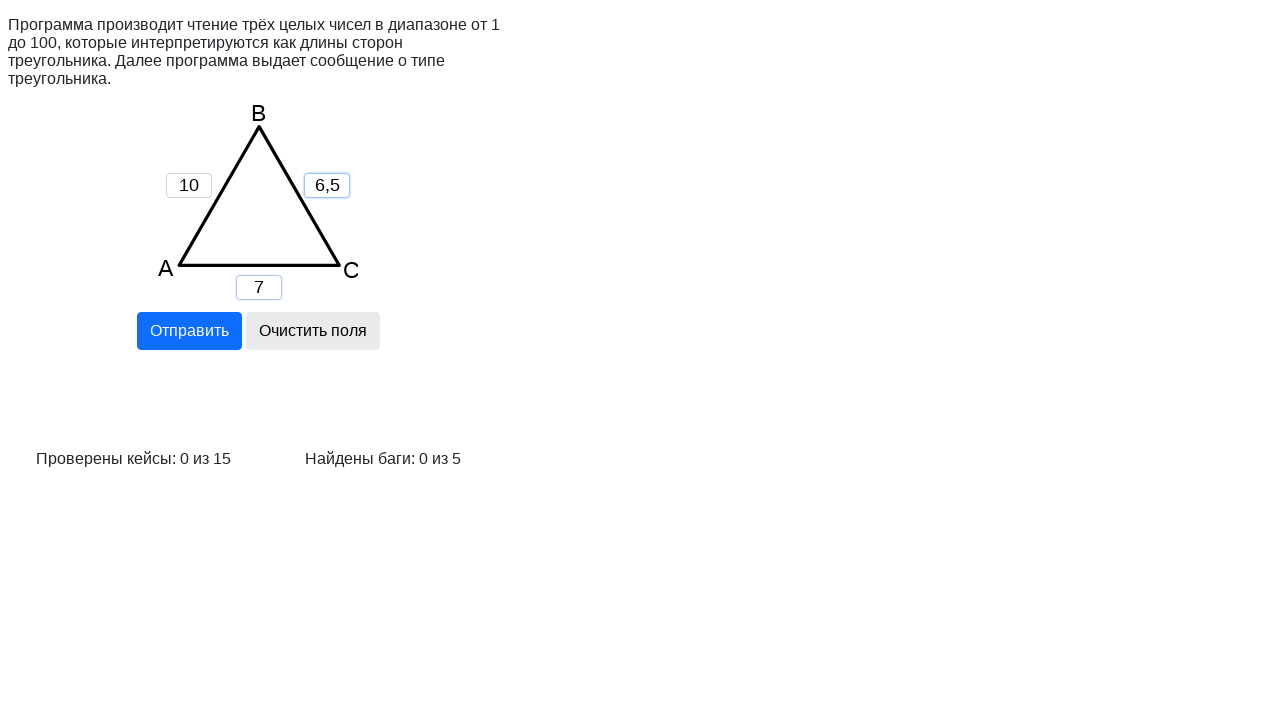

Clicked calculate button at (189, 331) on input[name='calc']
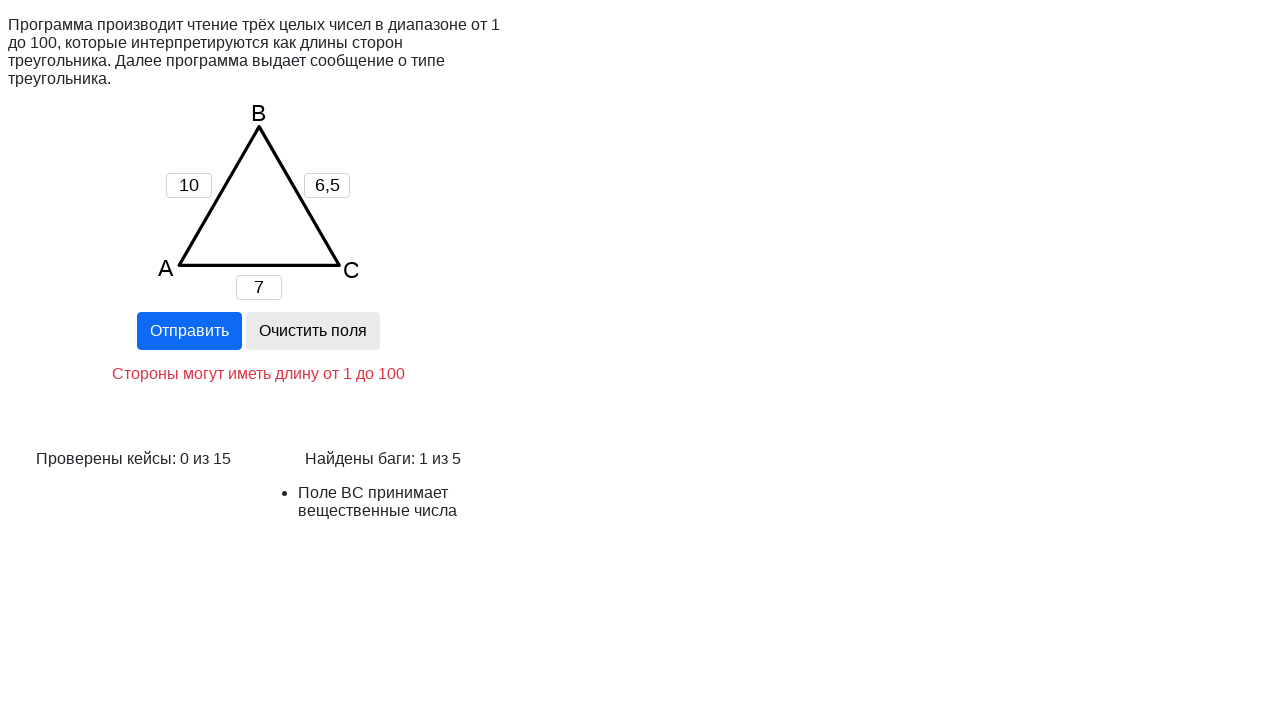

Result message 'Поле ВC принимает вещественные числа' appeared
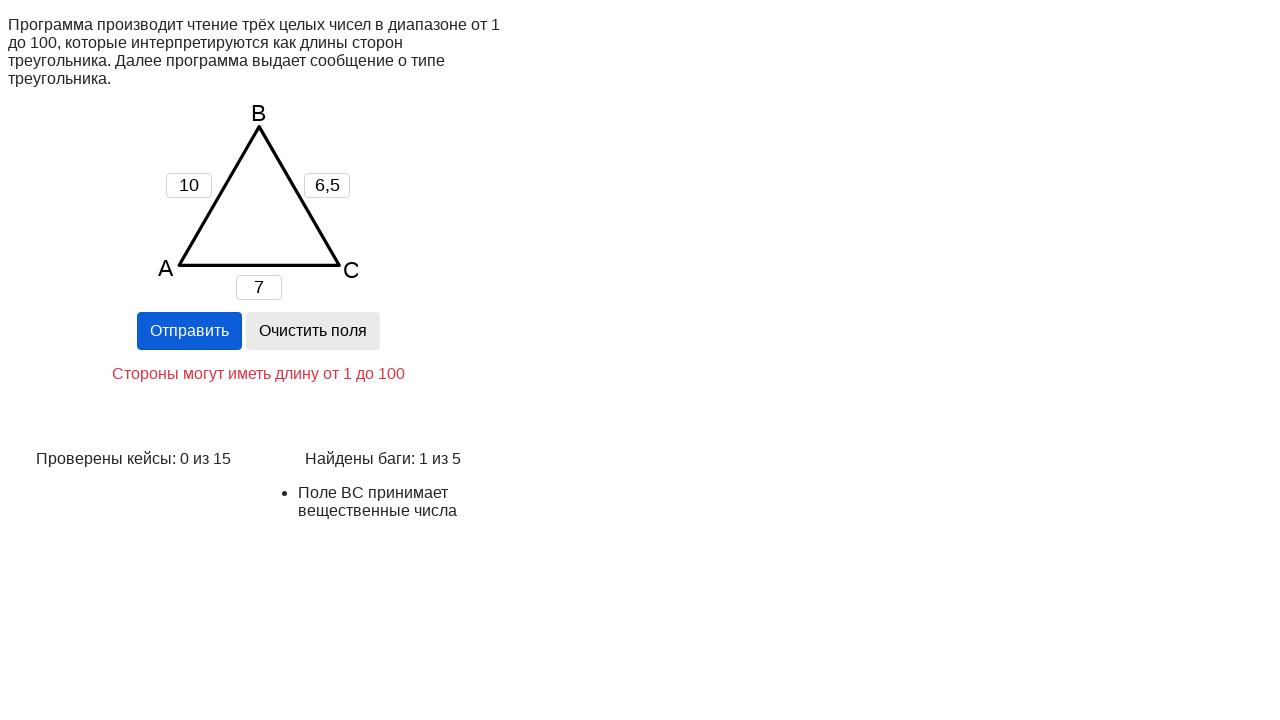

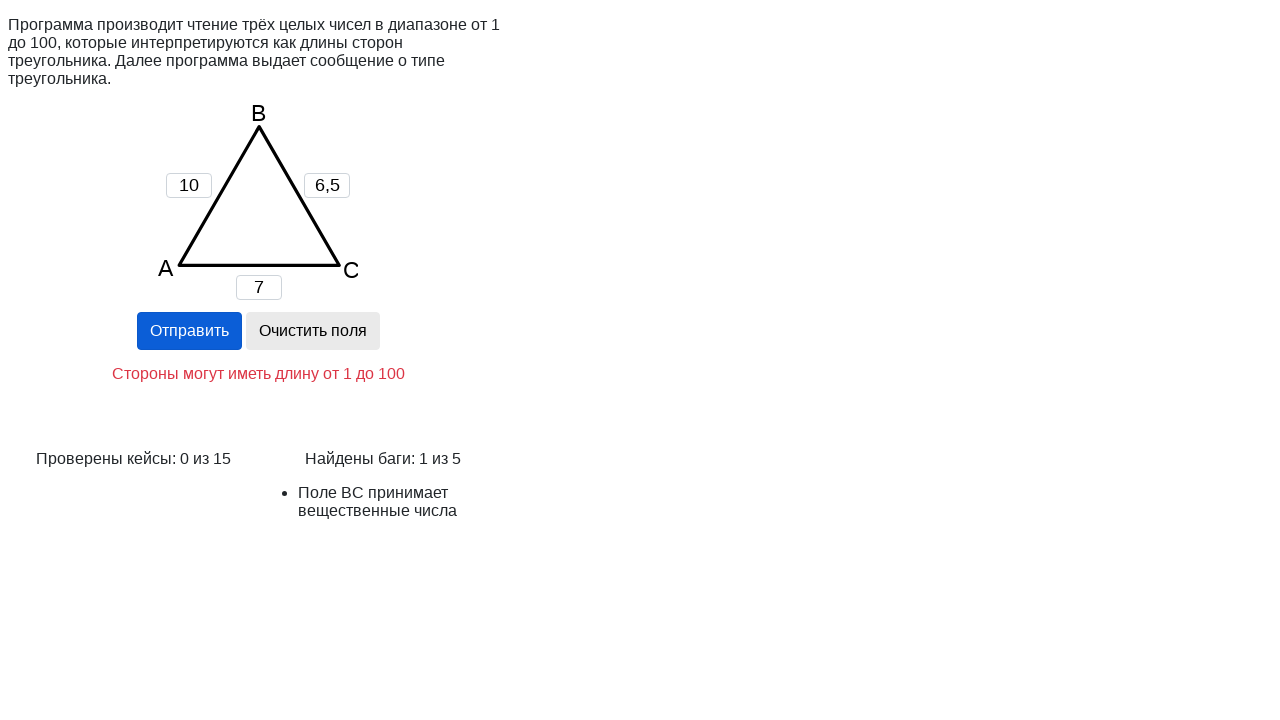